Tests password confirmation validation by entering mismatched passwords in password and confirm password fields

Starting URL: https://alada.vn/tai-khoan/dang-ky.html

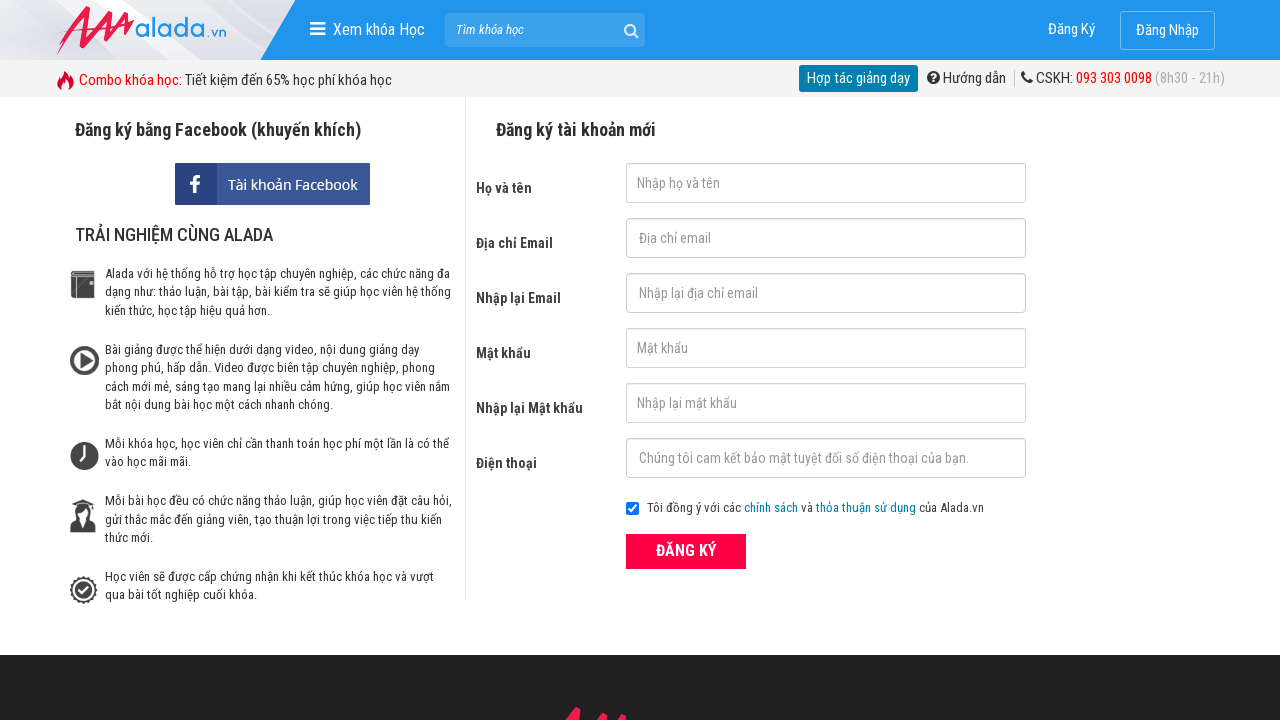

Filled firstname field with 'Pham Van Cuong' on input#txtFirstname
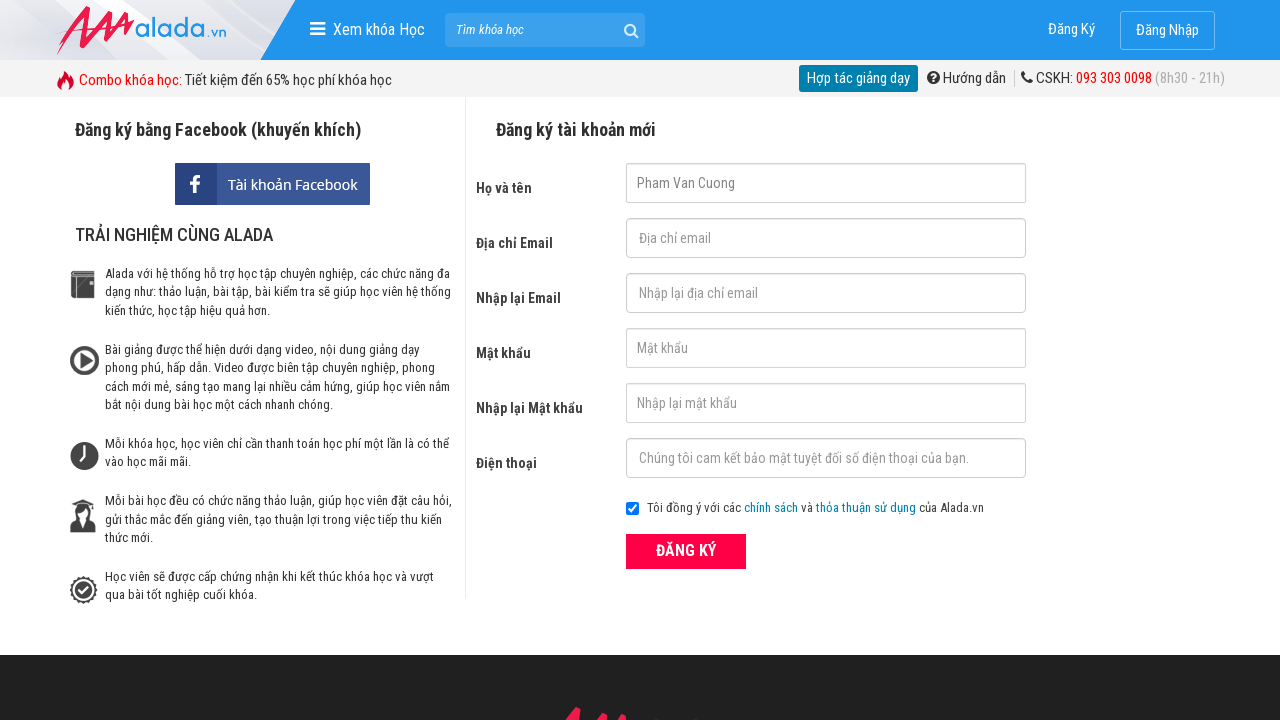

Filled email field with 'cuongpham@gmail.com' on input#txtEmail
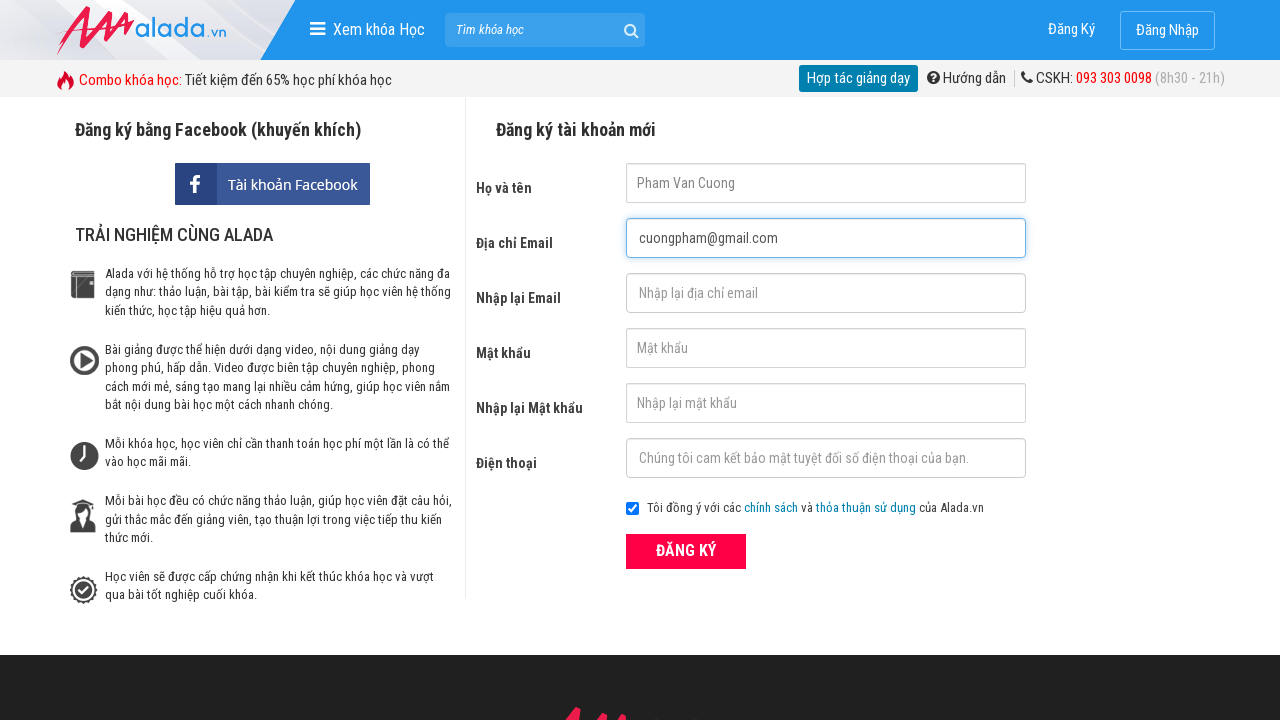

Filled confirm email field with 'cuongpham@gmail.com' on input#txtCEmail
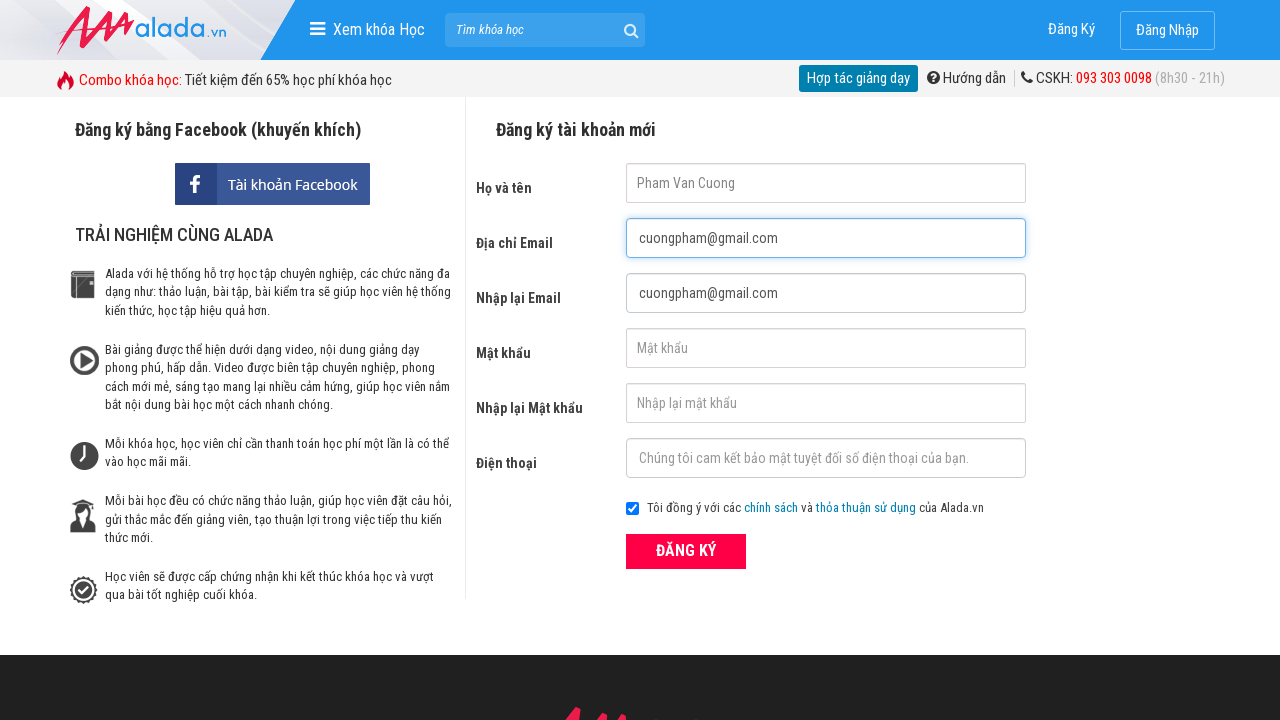

Filled password field with 'pass789abc' on input#txtPassword
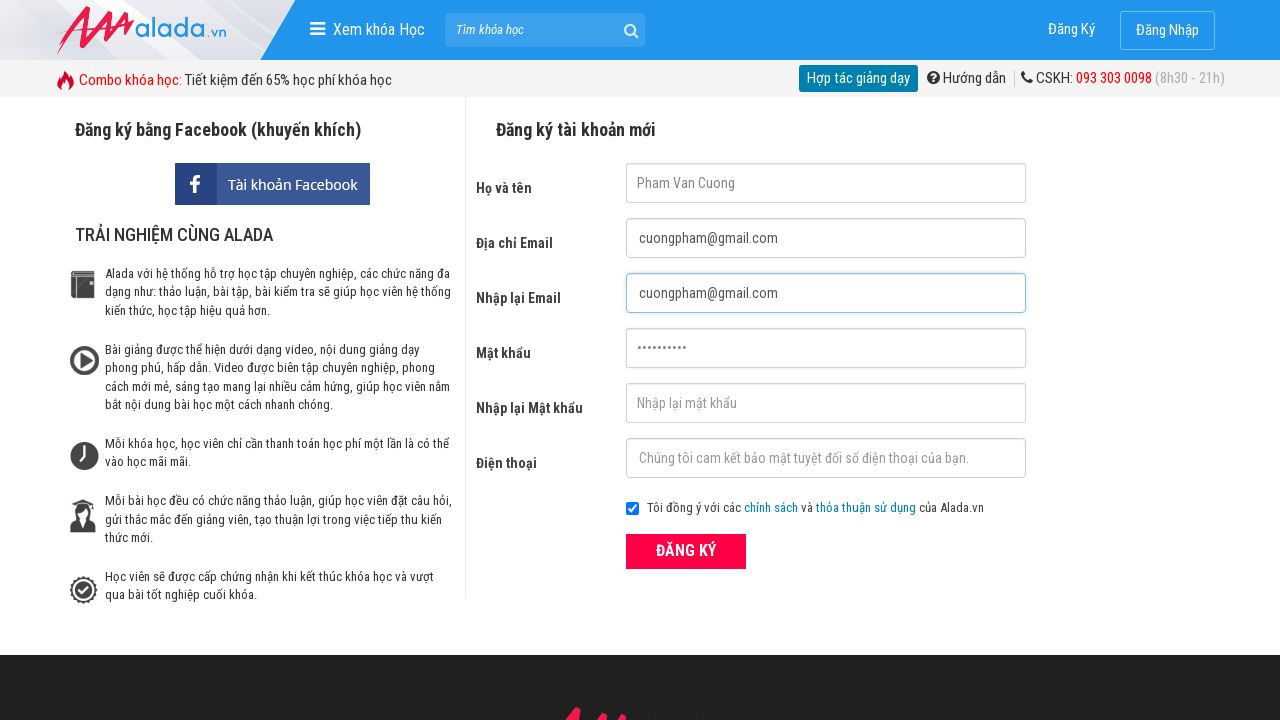

Filled confirm password field with mismatched password 'abc789pass' on input#txtCPassword
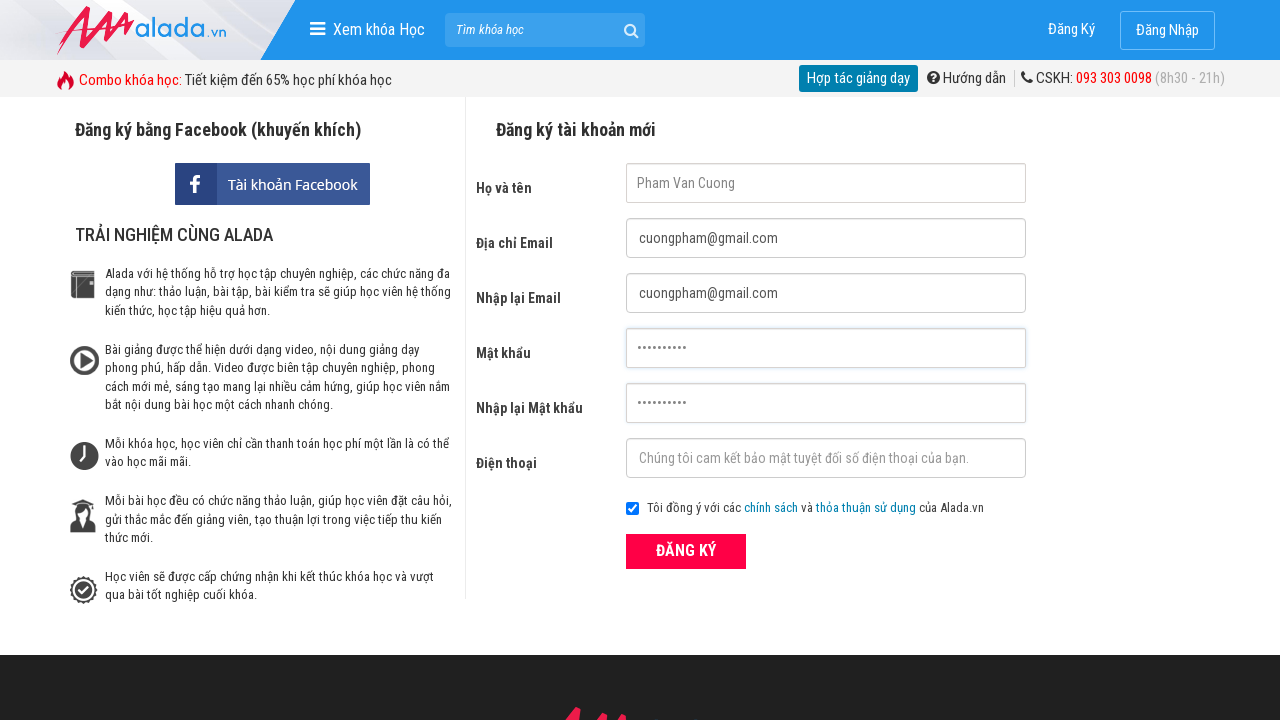

Filled phone field with '0901234567' on input#txtPhone
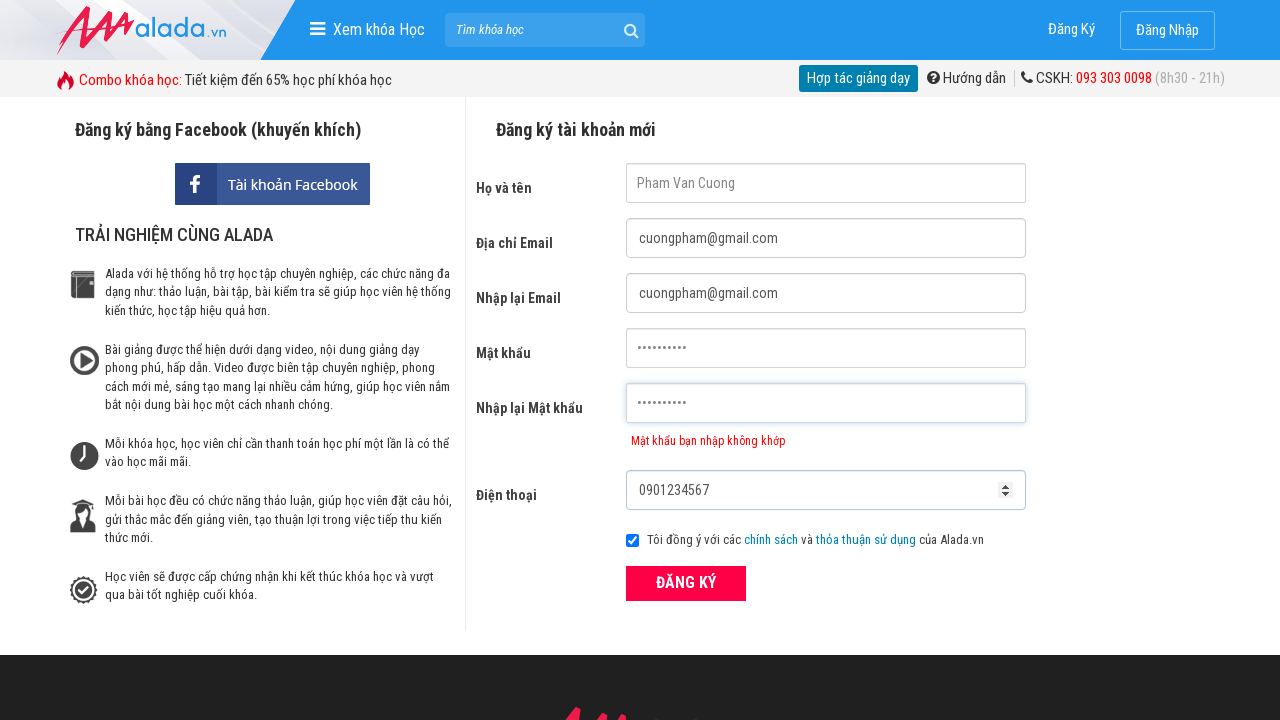

Clicked submit button to register with mismatched passwords at (686, 583) on button[type='submit']
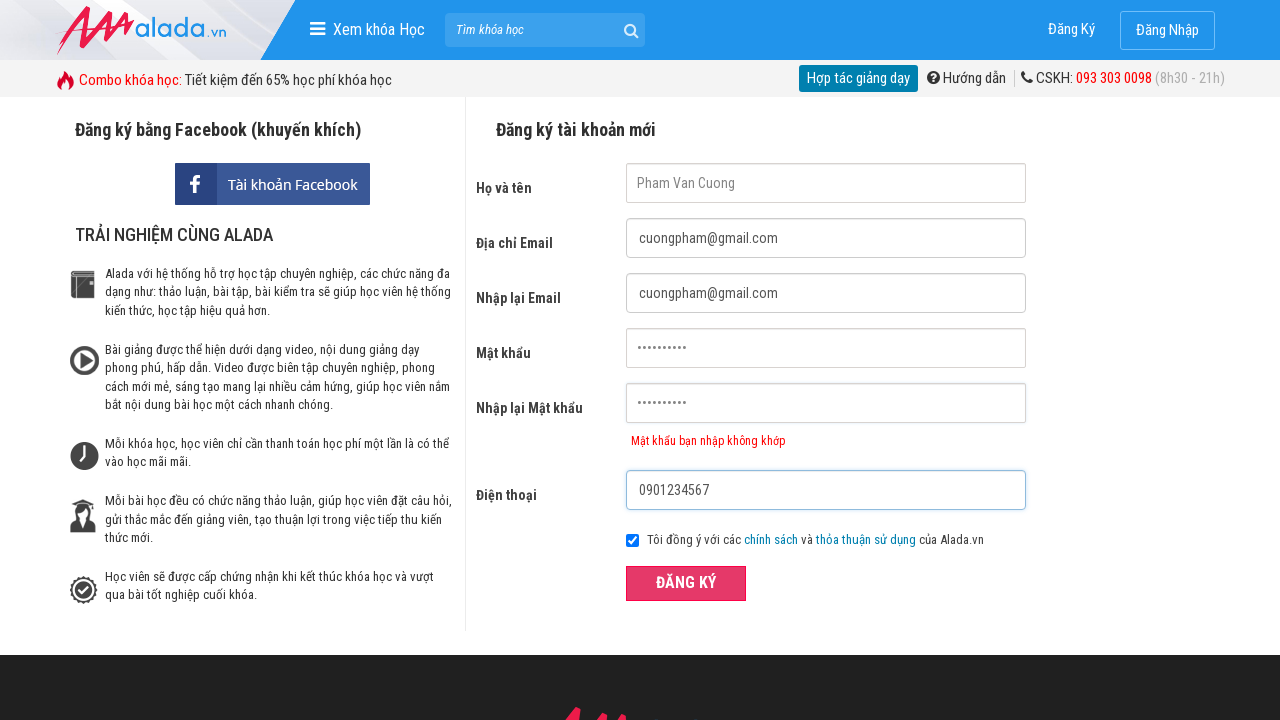

Password mismatch error message appeared with text 'Mật khẩu bạn nhập không khớp'
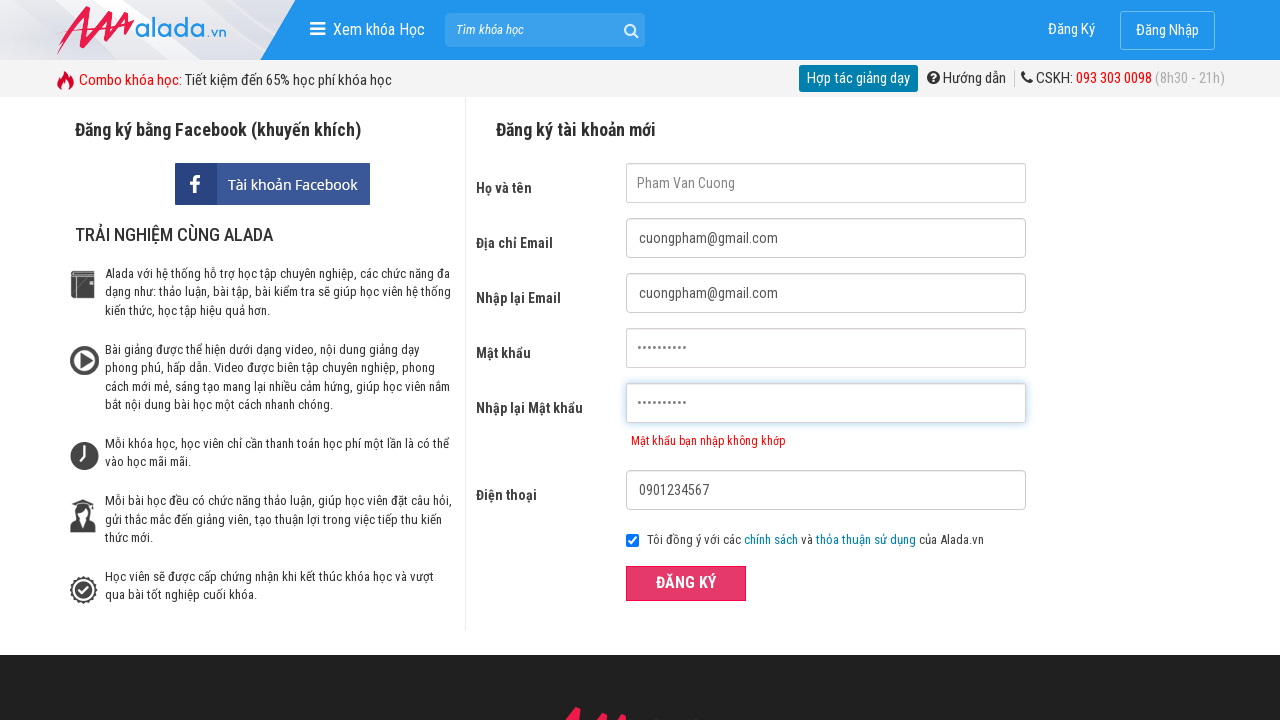

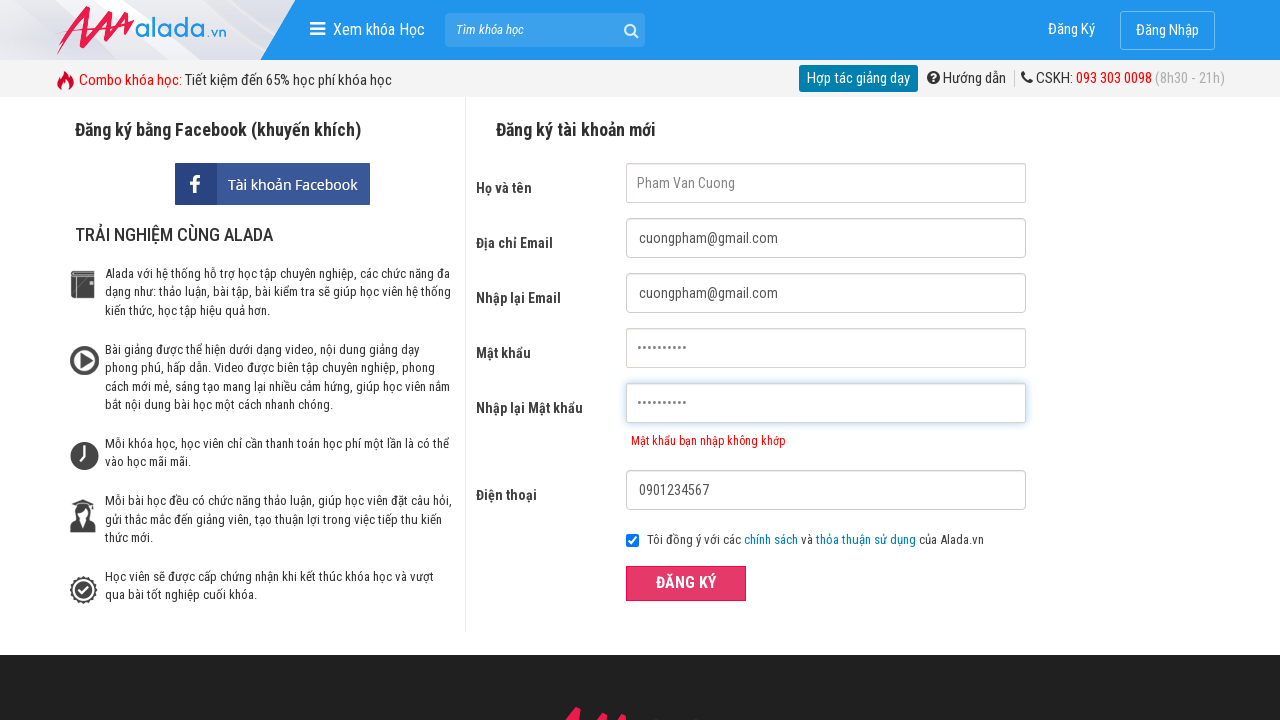